Tests dynamic content loading by navigating to the Dynamic Loading section, selecting Example 2, clicking Start, and waiting for the "Hello World!" text to appear after the loading completes.

Starting URL: https://the-internet.herokuapp.com/

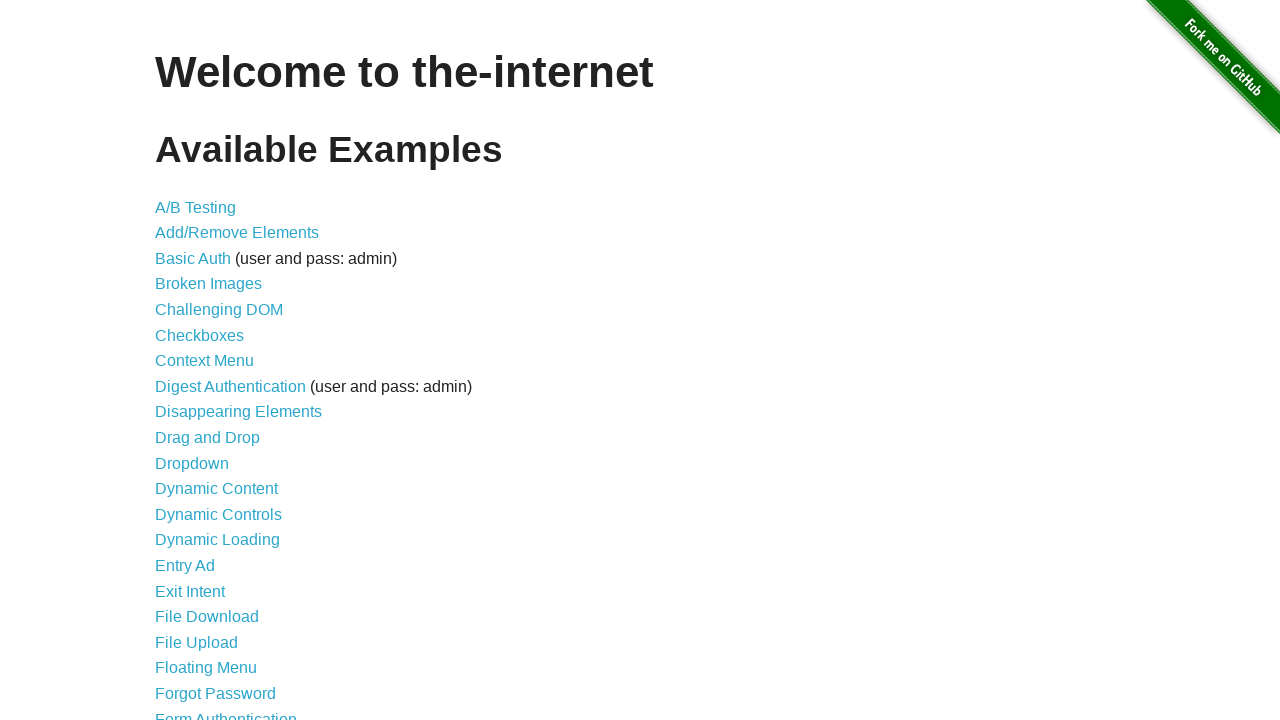

Clicked on 'Dynamic Loading' link at (218, 540) on text=Dynamic Loading
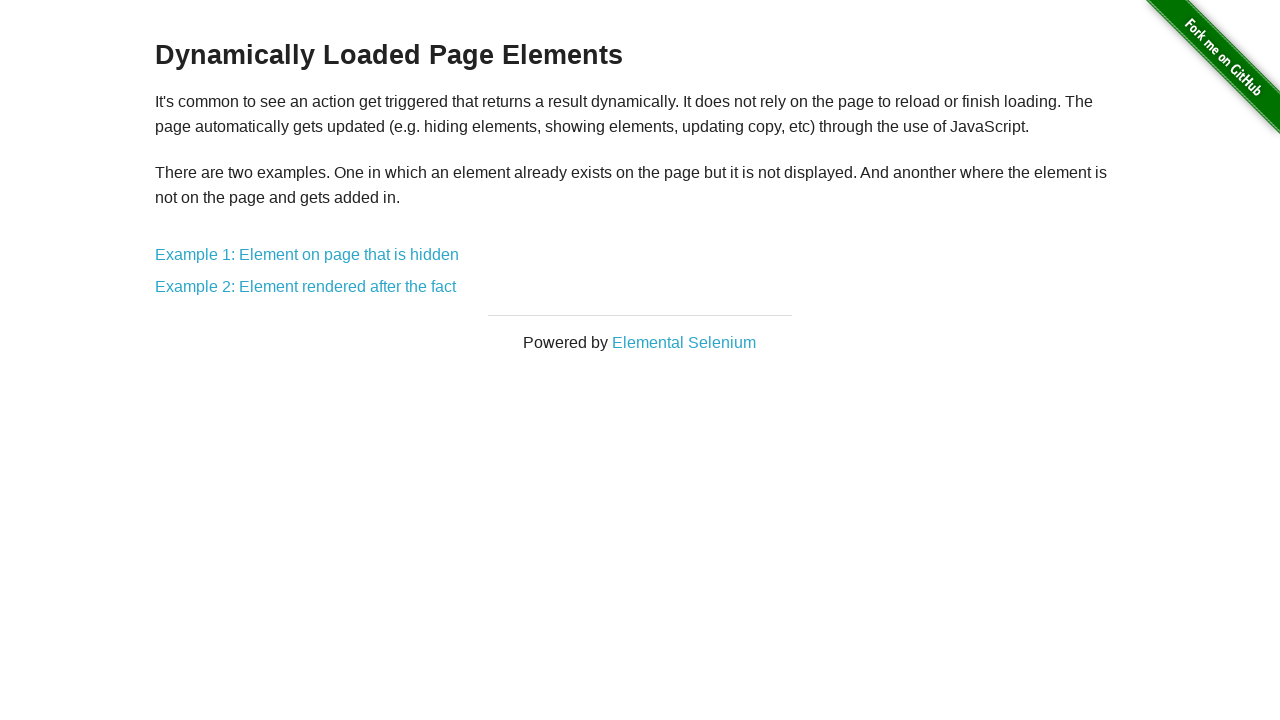

Clicked on 'Example 2: Element rendered after the fact' link at (306, 287) on text=Example 2: Element rendered after the fact
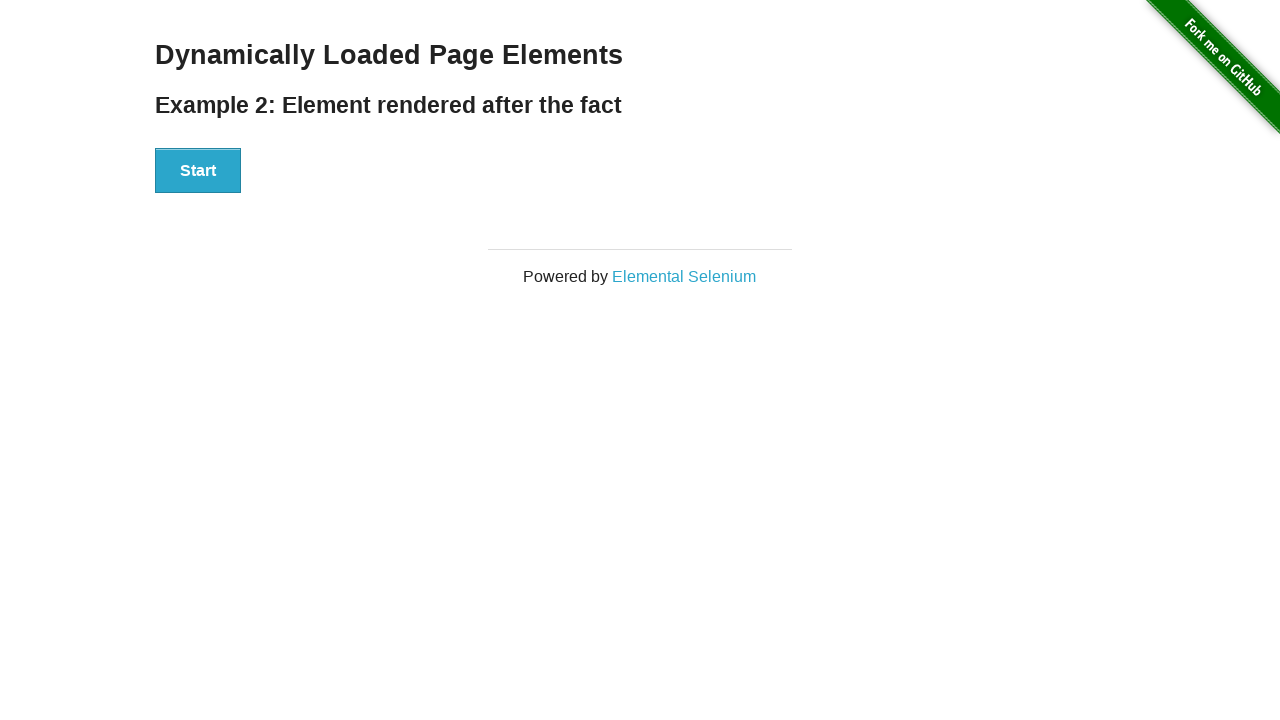

Clicked the Start button to trigger dynamic loading at (198, 171) on xpath=//button[text()='Start']
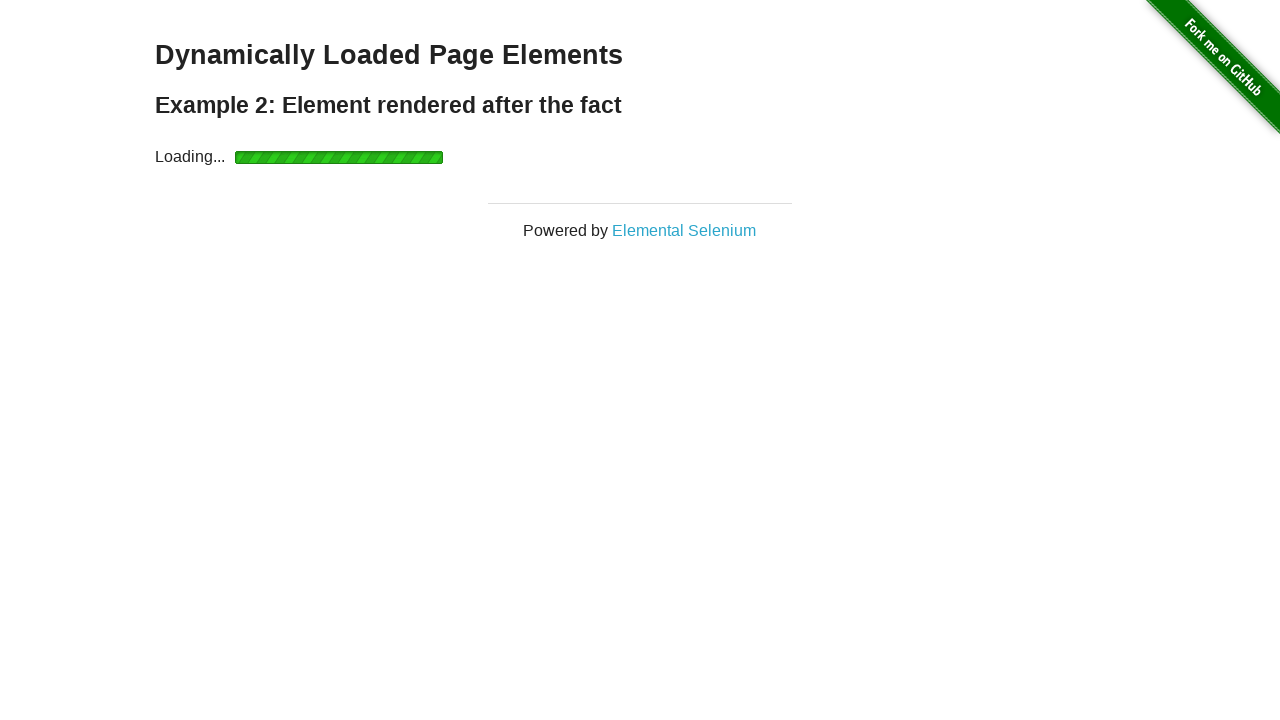

Waited for 'Hello World!' text to appear after loading completes
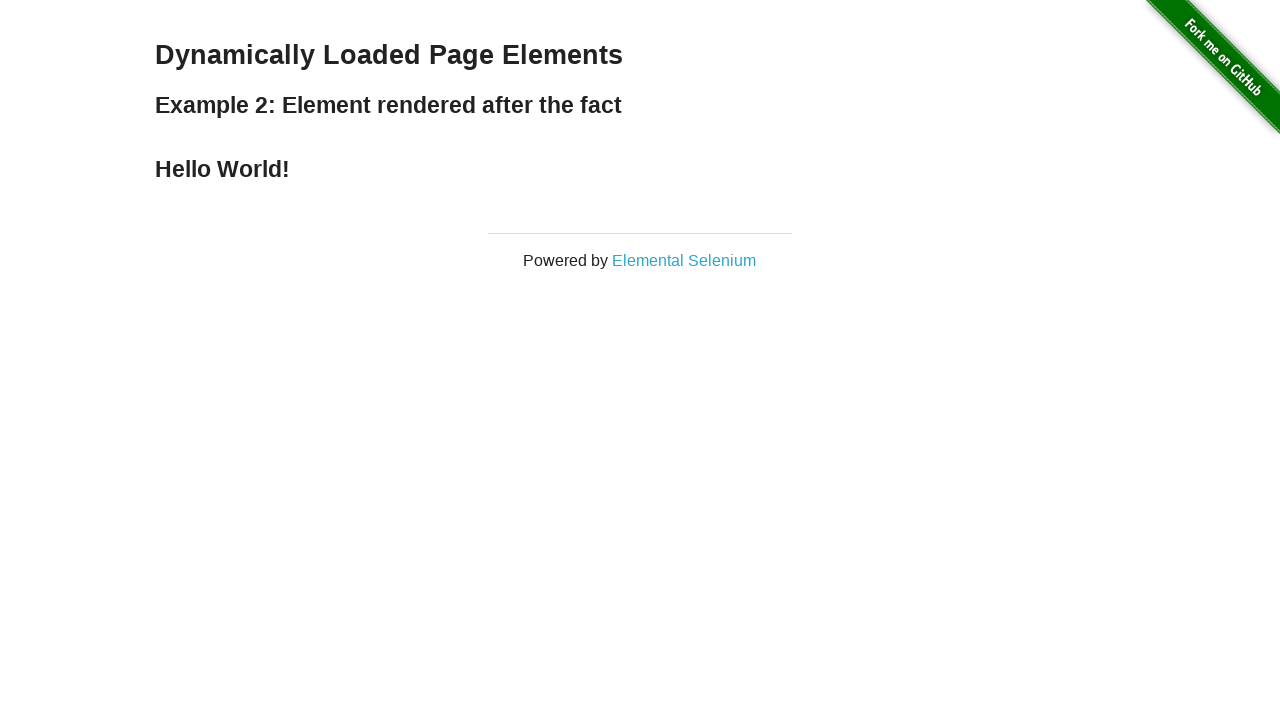

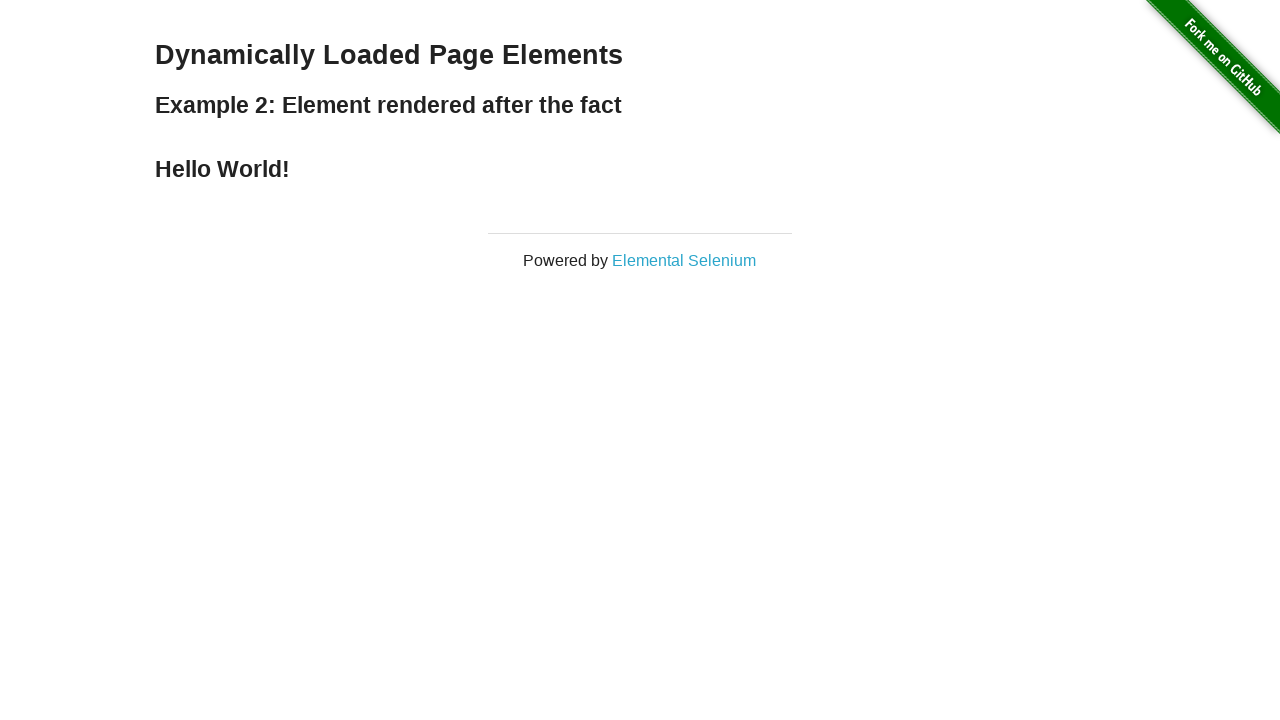